Navigates to autotestdata.com and clicks on the footer link "Need Help?" by scrolling to it

Starting URL: https://autotestdata.com

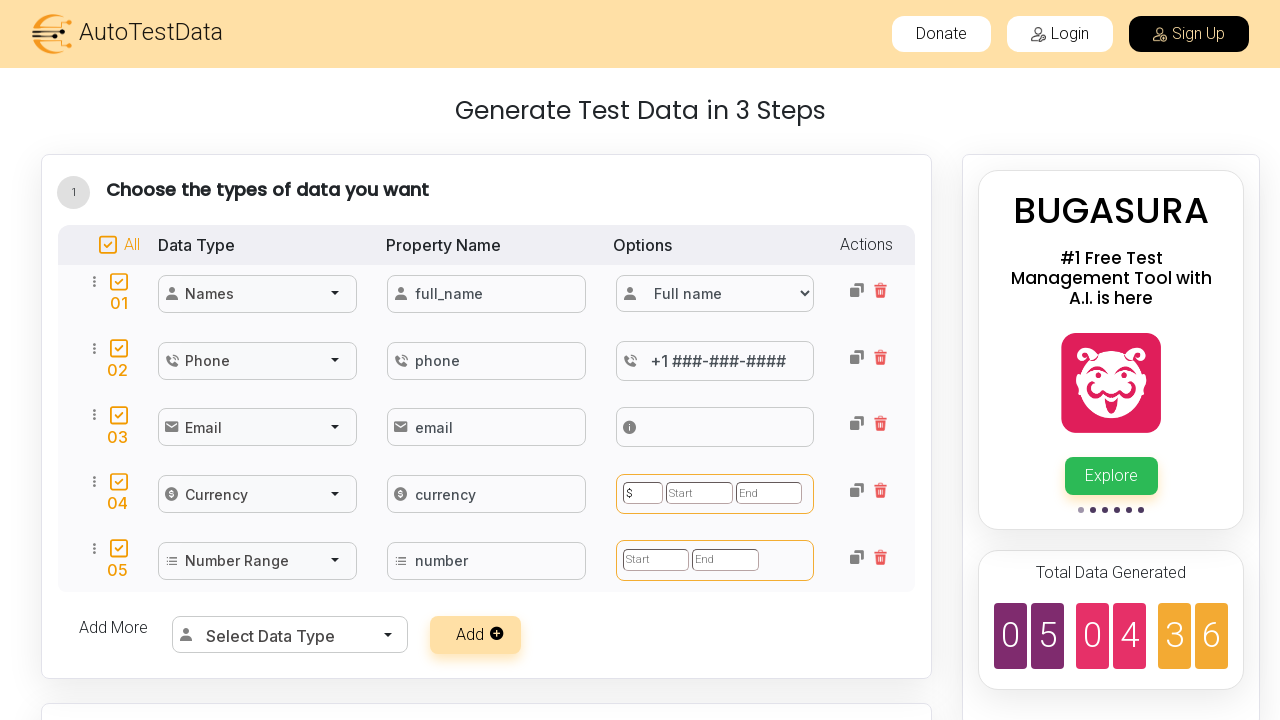

Waited for page to load (domcontentloaded)
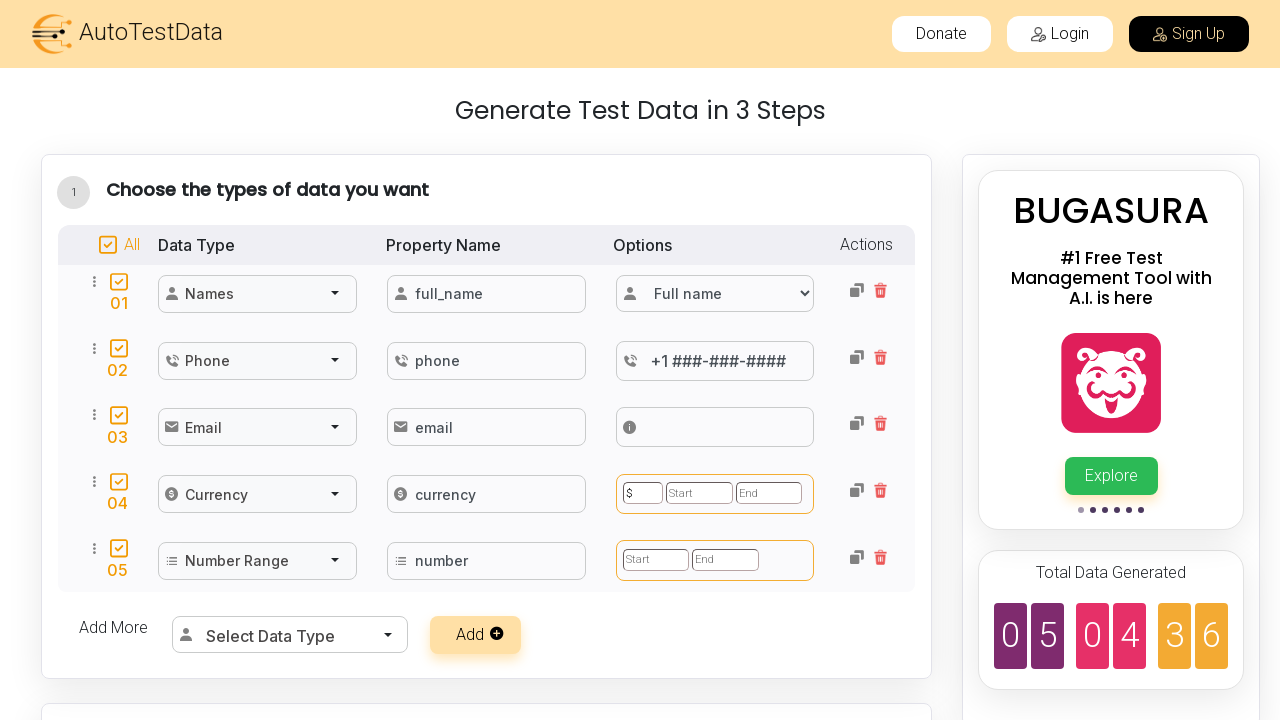

Located 'Need Help?' footer link
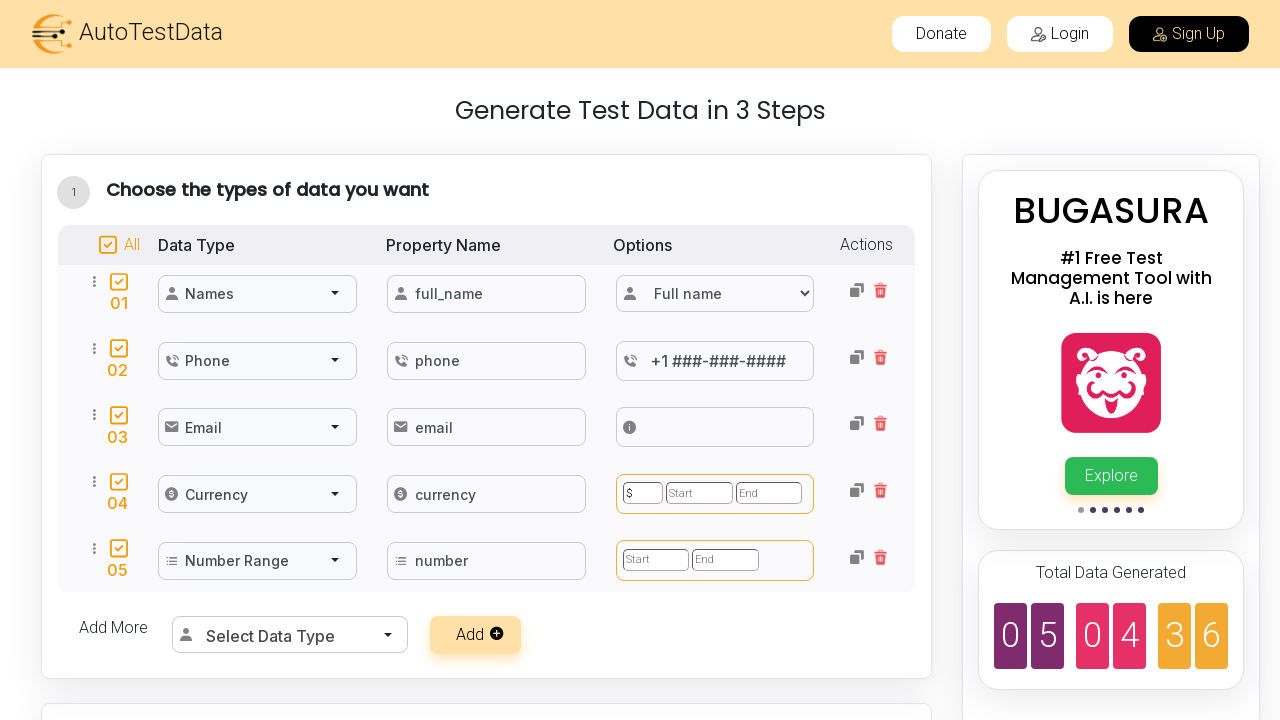

Scrolled to 'Need Help?' footer link
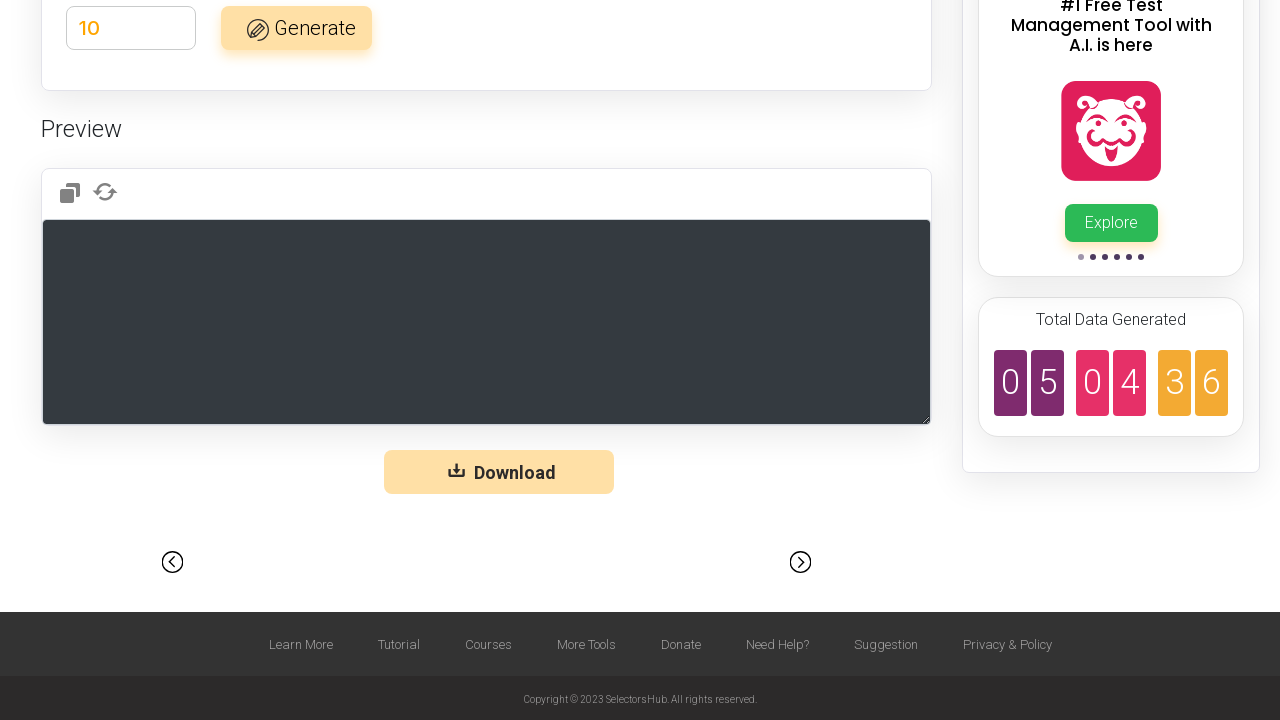

Clicked 'Need Help?' footer link at (777, 644) on internal:role=link[name="Need Help?"i]
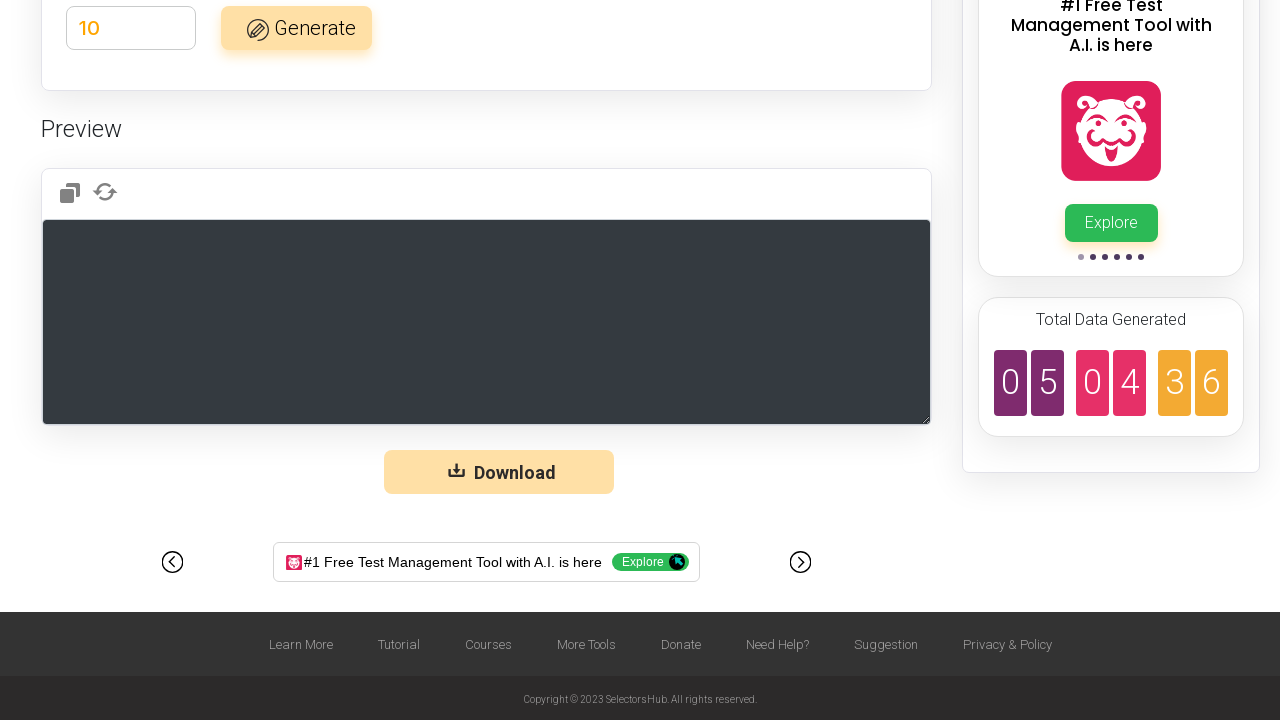

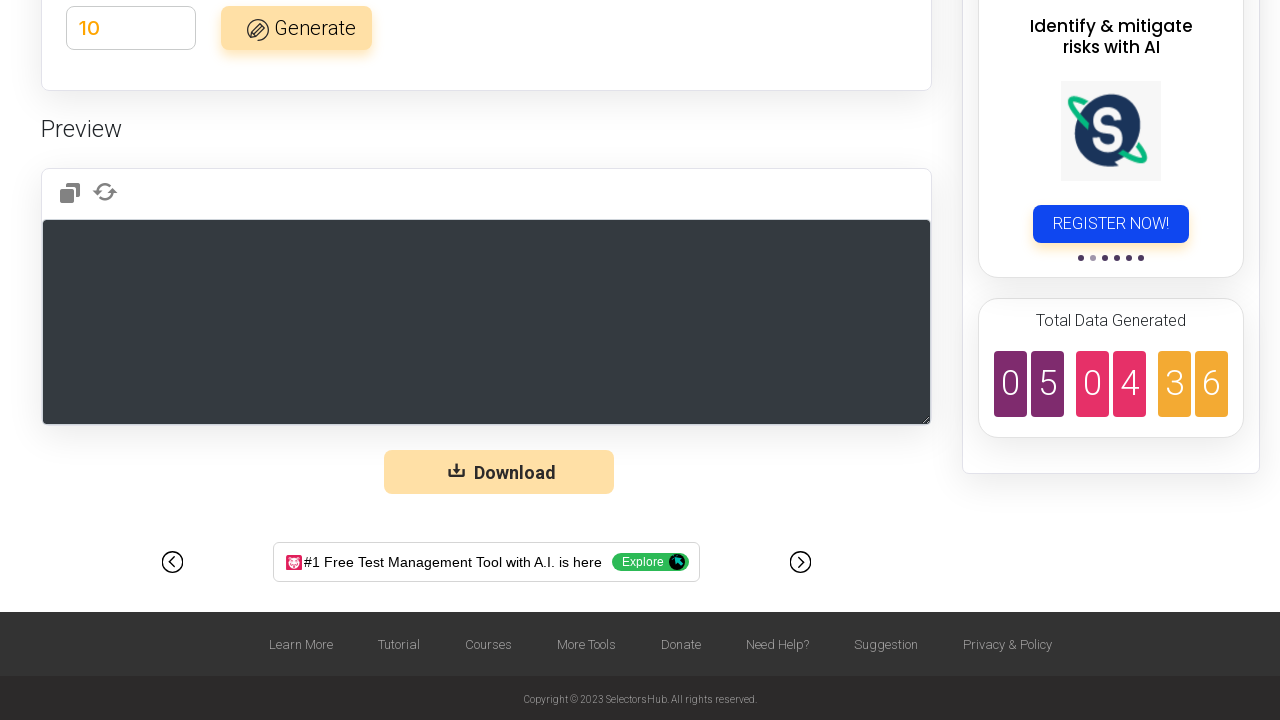